Waits for a loading spinner to disappear and then retrieves information from an image element on the page

Starting URL: https://bonigarcia.dev/selenium-webdriver-java/loading-images.html

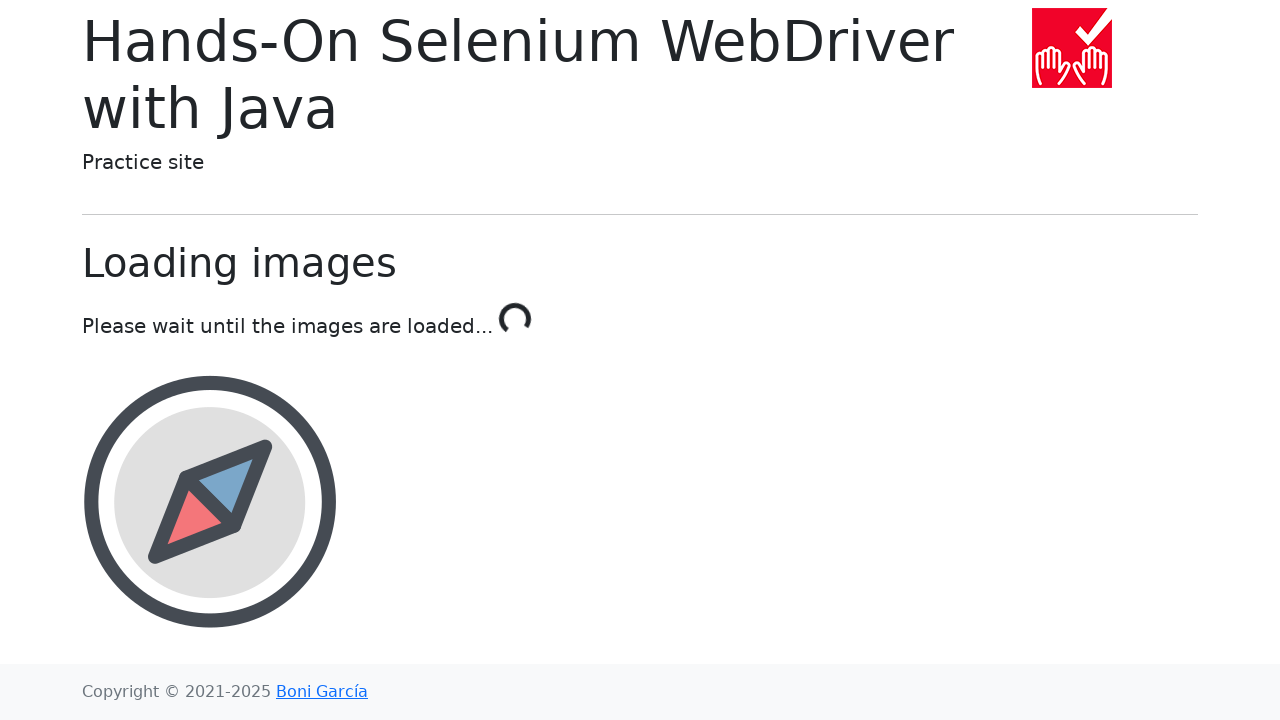

Loading spinner disappeared, images finished loading
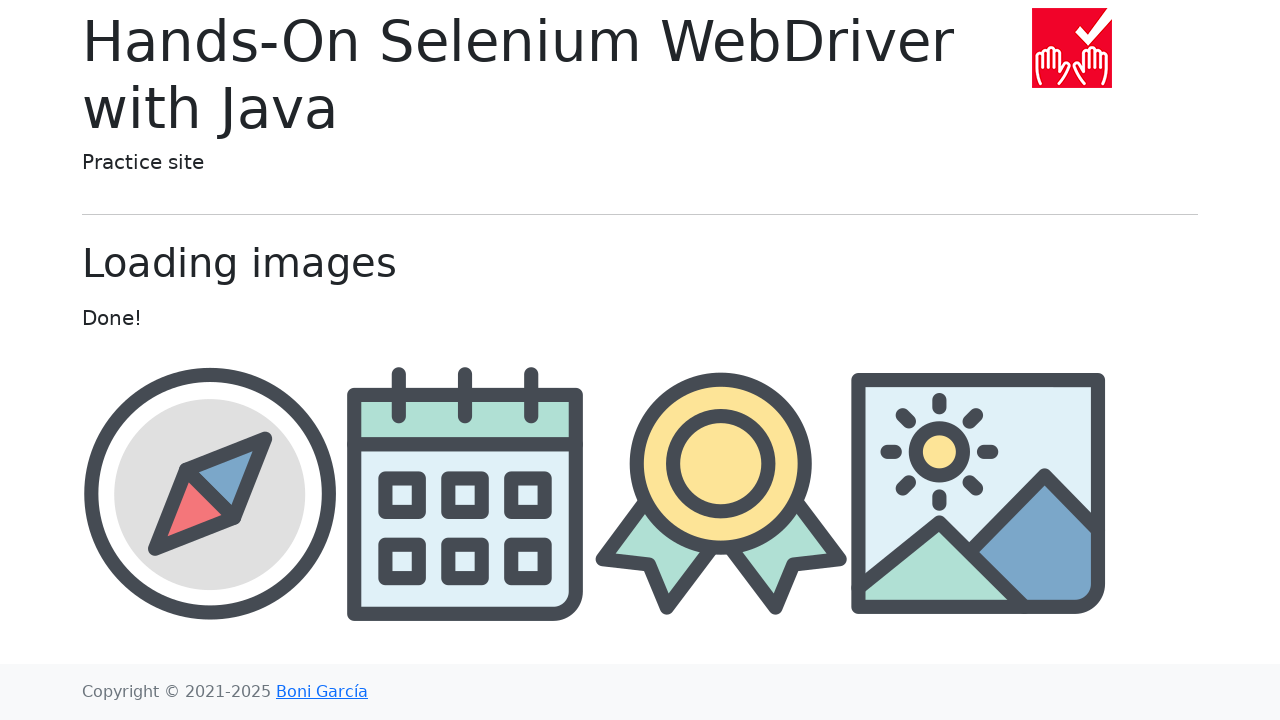

Third image element became visible
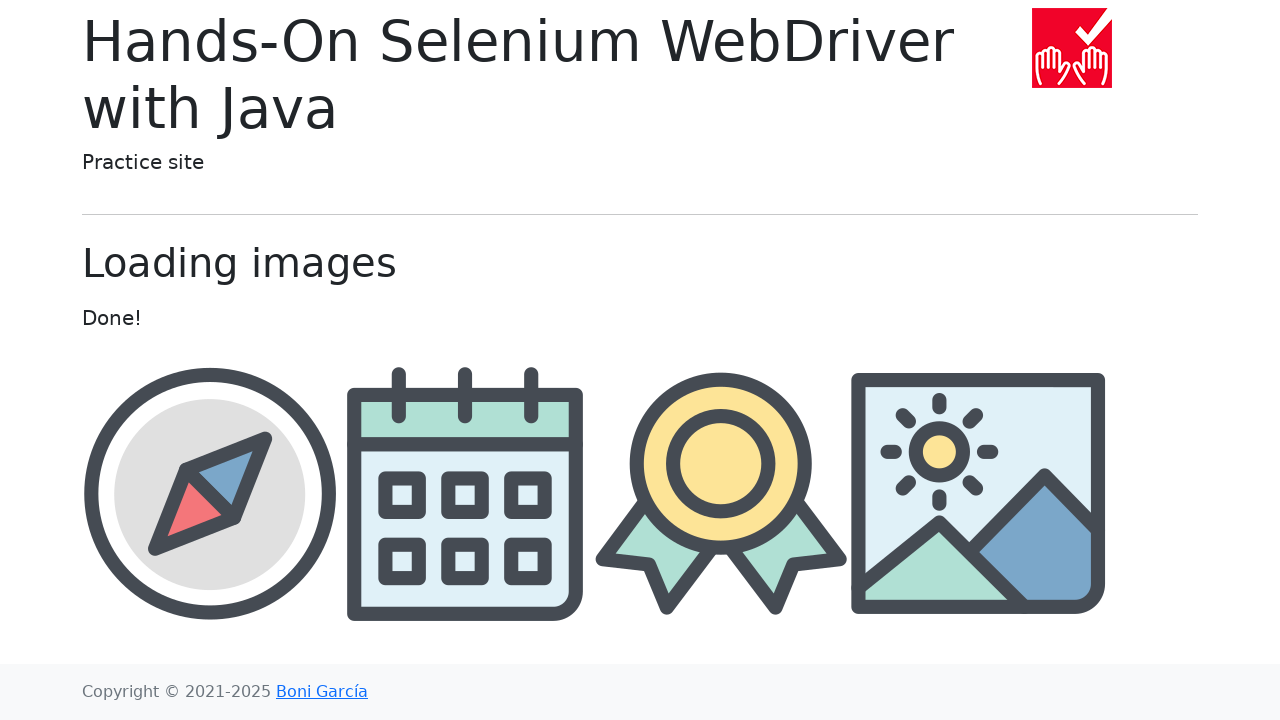

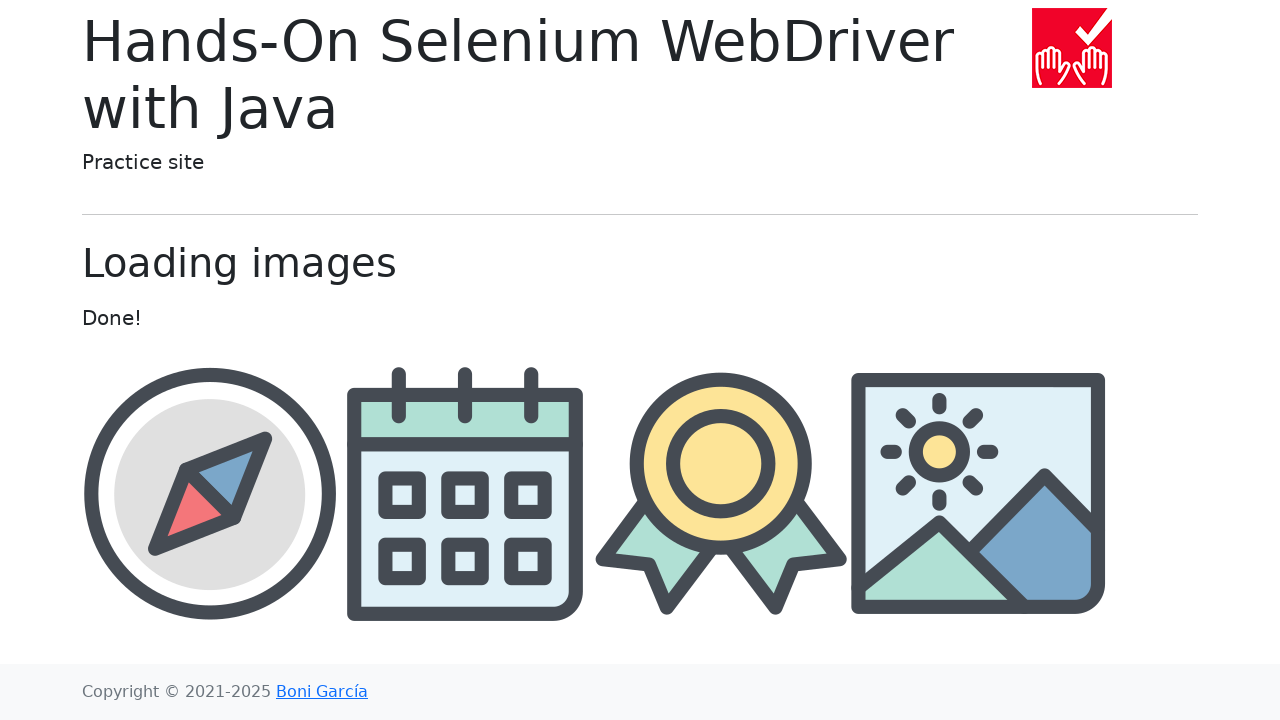